Tests drag and drop functionality on jQuery UI demo page by dragging an element from source to target location

Starting URL: https://jqueryui.com/droppable/

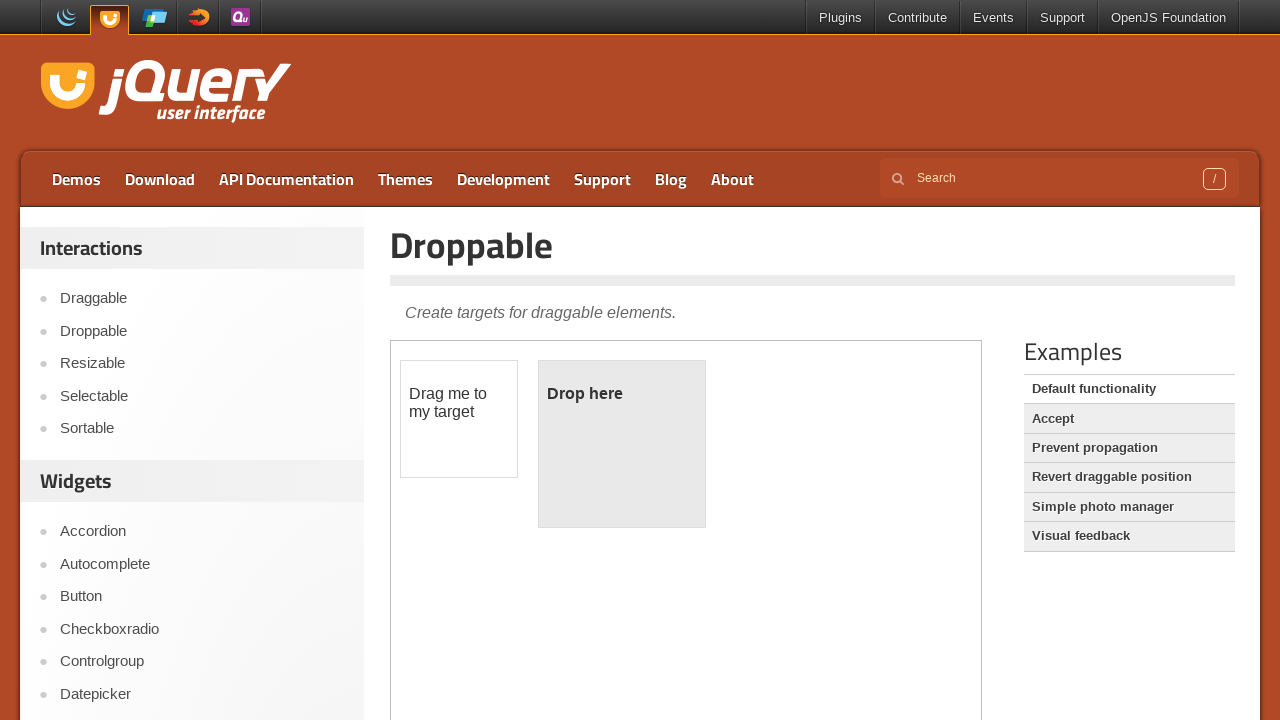

Located the demo iframe for jQuery UI droppable test
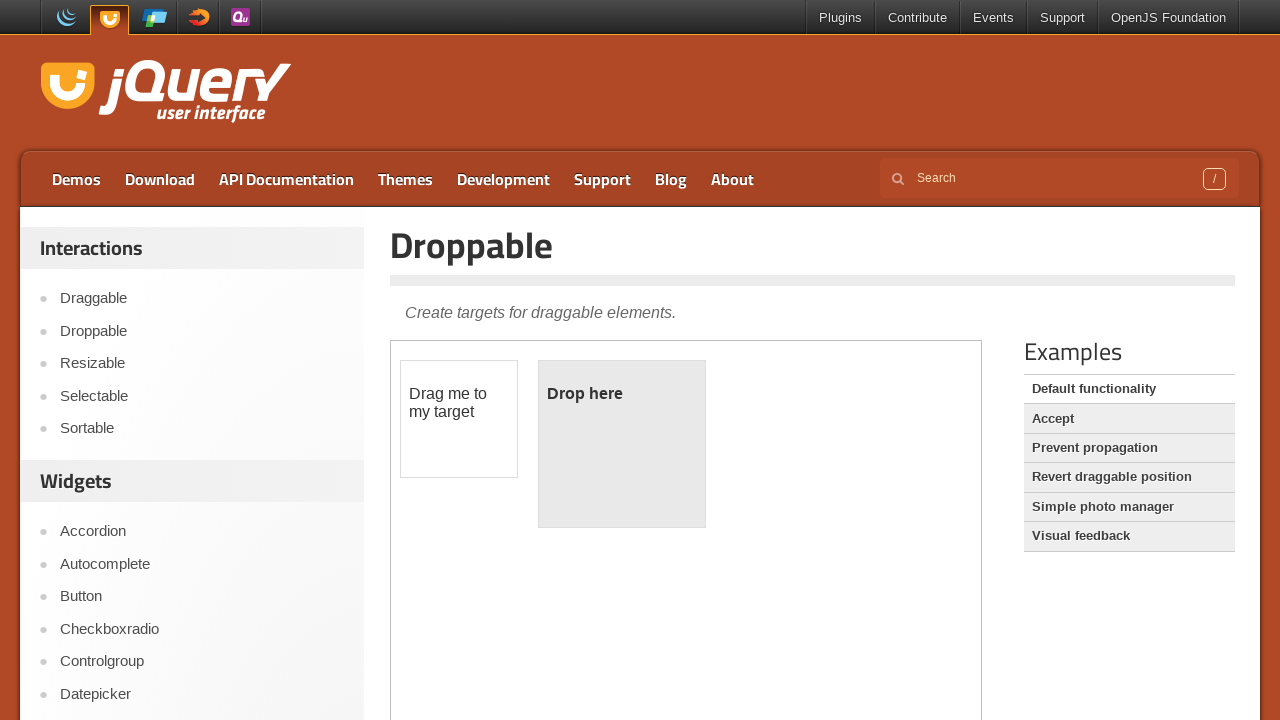

Located the draggable source element
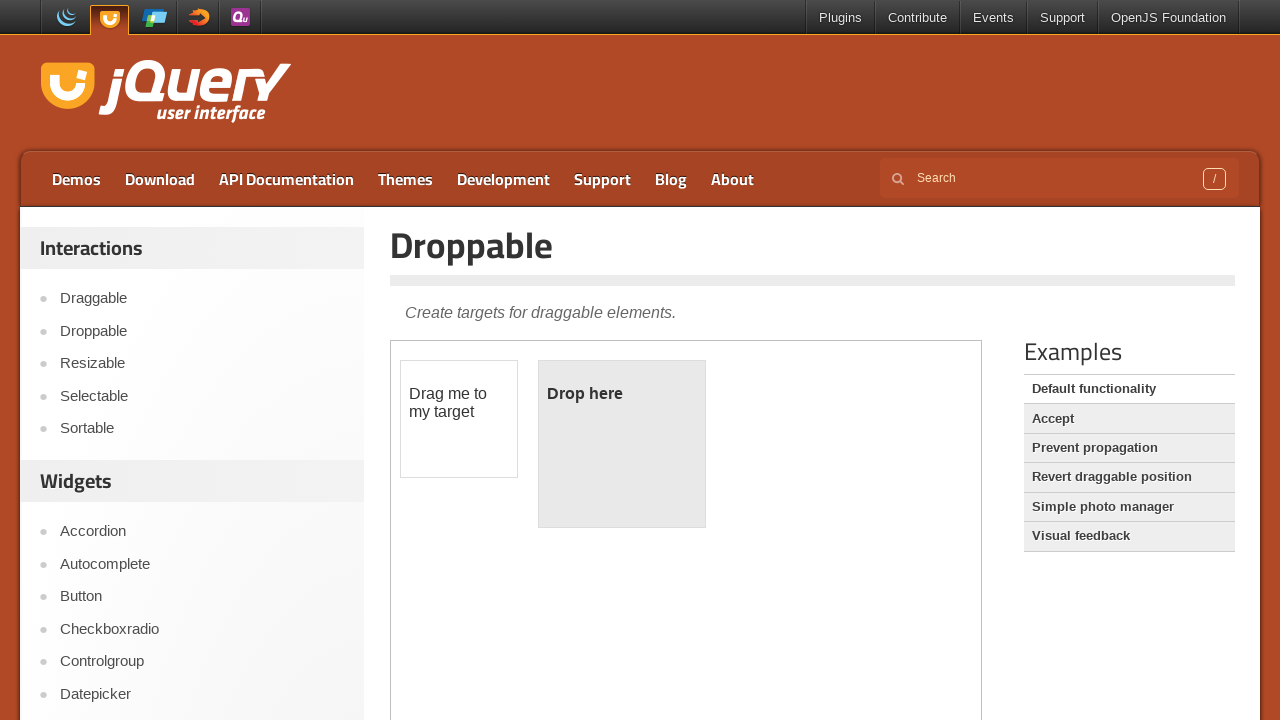

Located the droppable target element
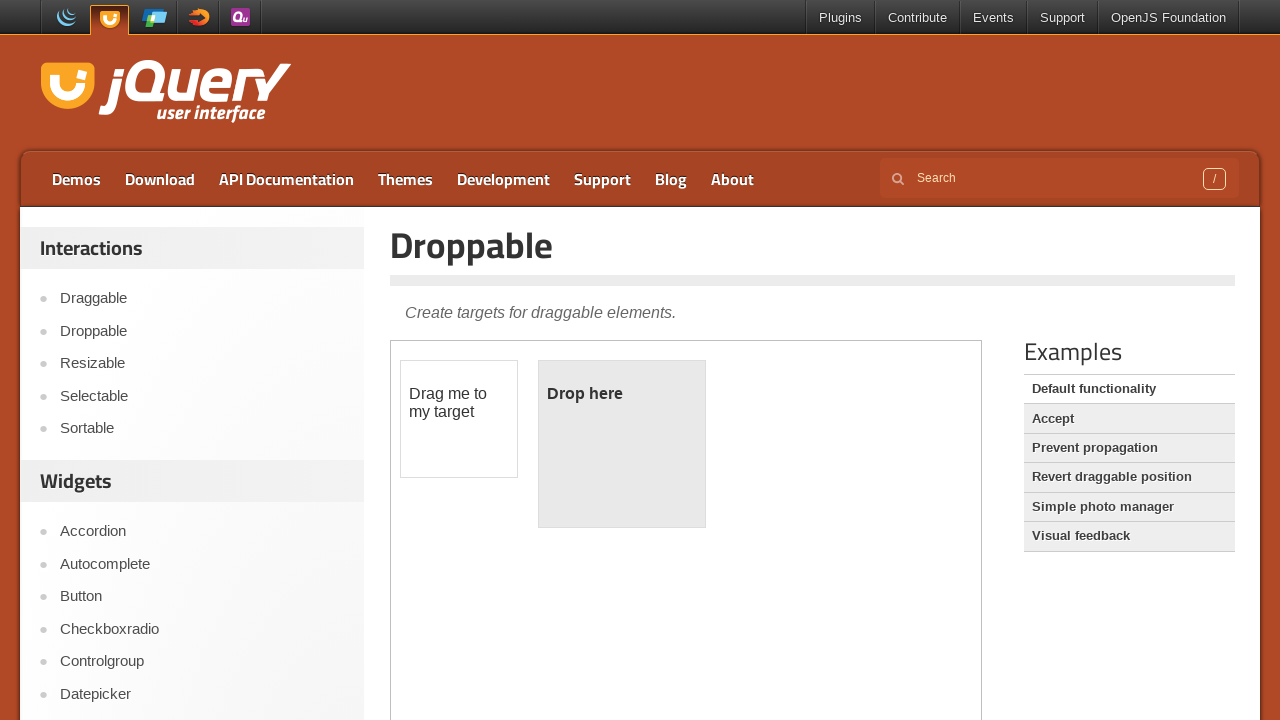

Dragged the source element to the target location at (622, 444)
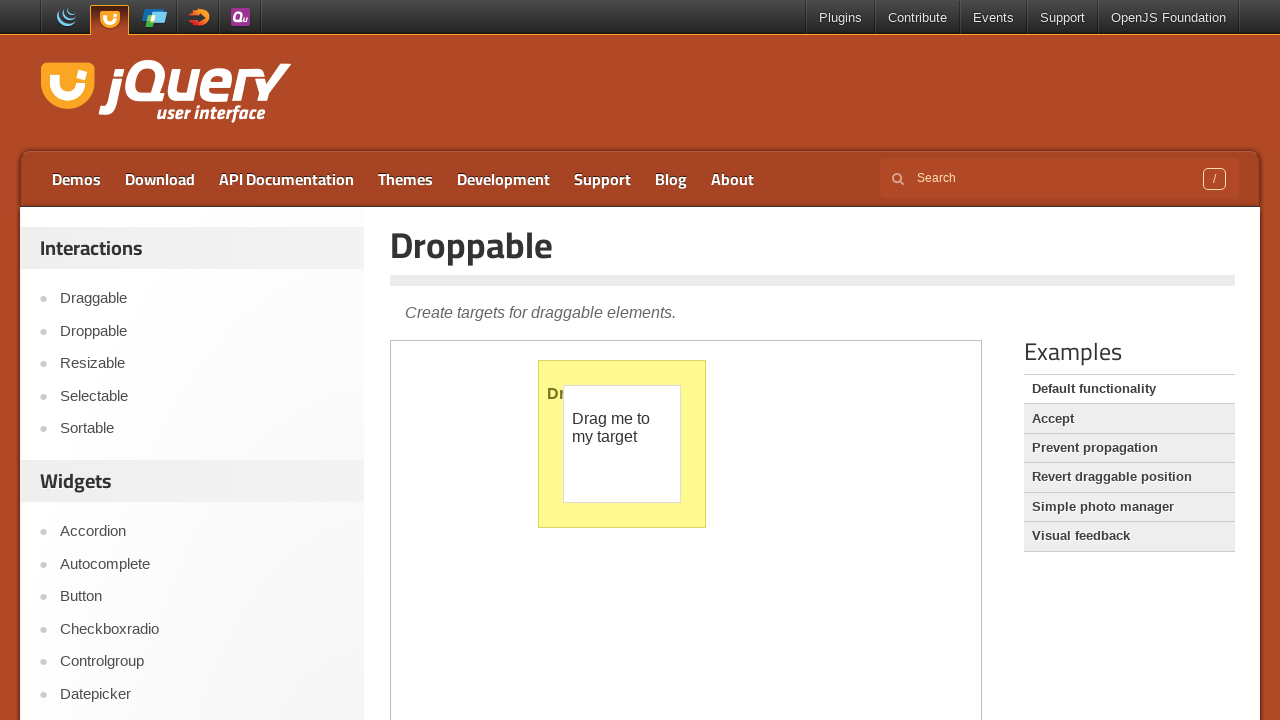

Waited 3 seconds to observe the drag and drop result
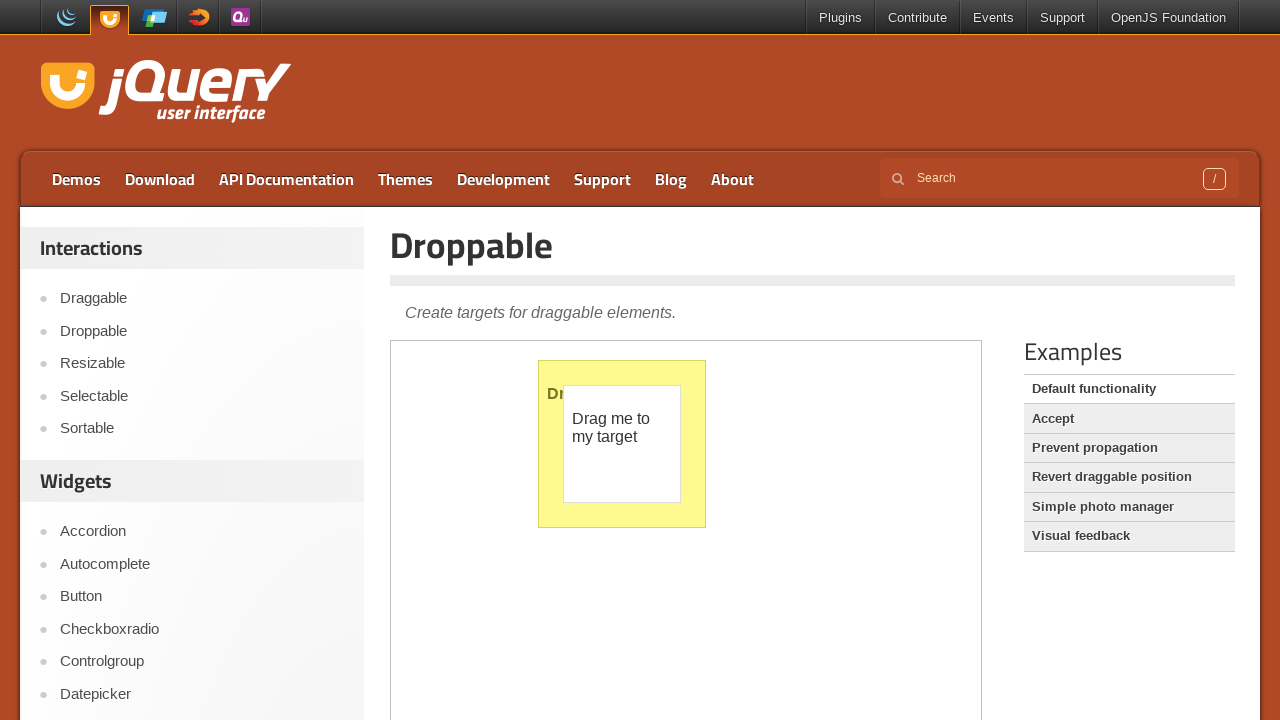

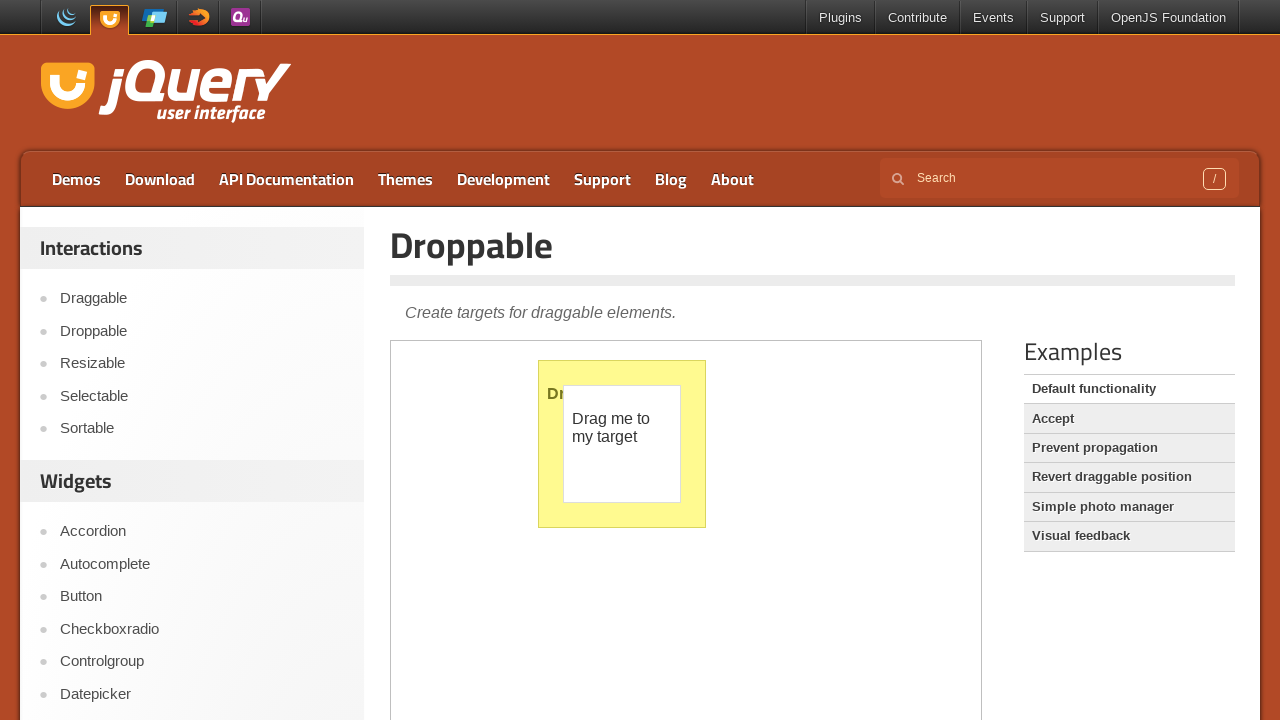